Tests dynamic dropdown functionality by selecting origin and destination locations in a travel booking form

Starting URL: https://rahulshettyacademy.com/dropdownsPractise/

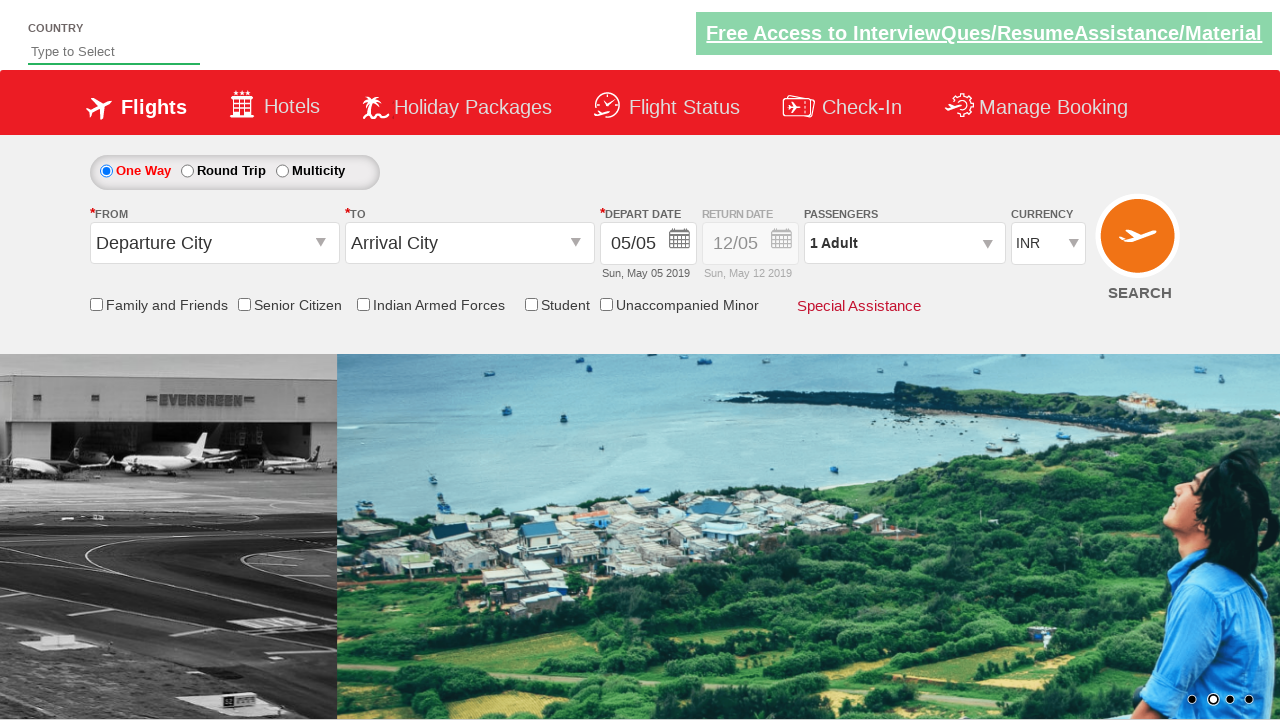

Clicked on origin station dropdown at (214, 243) on input#ctl00_mainContent_ddl_originStation1_CTXT
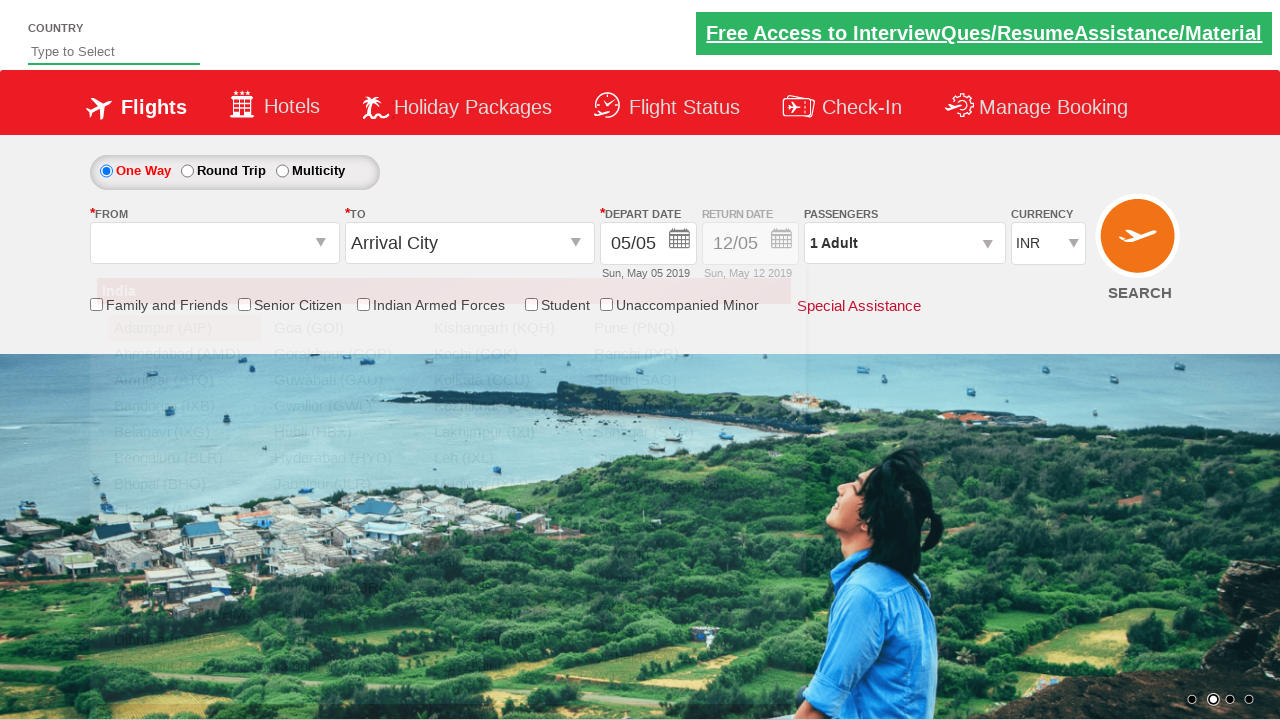

Origin dropdown options loaded, Bangalore option visible
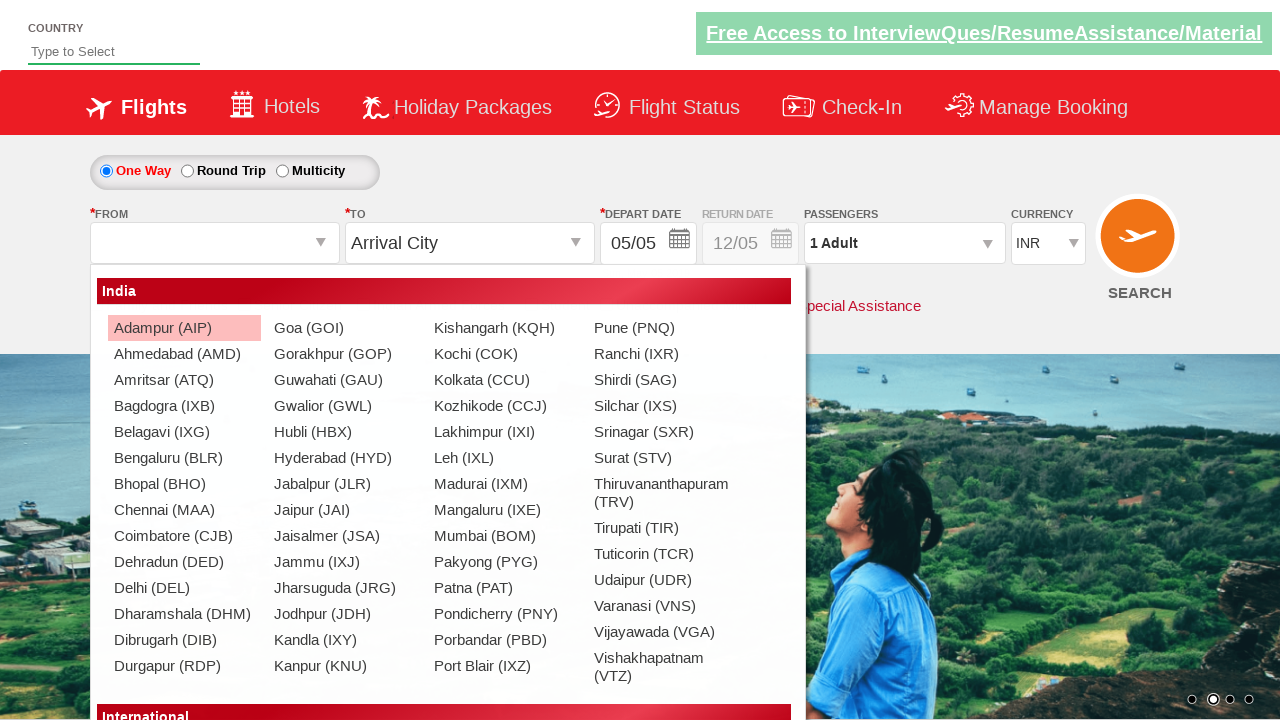

Selected Bangalore (BLR) as origin location at (184, 458) on xpath=//a[@value='BLR']
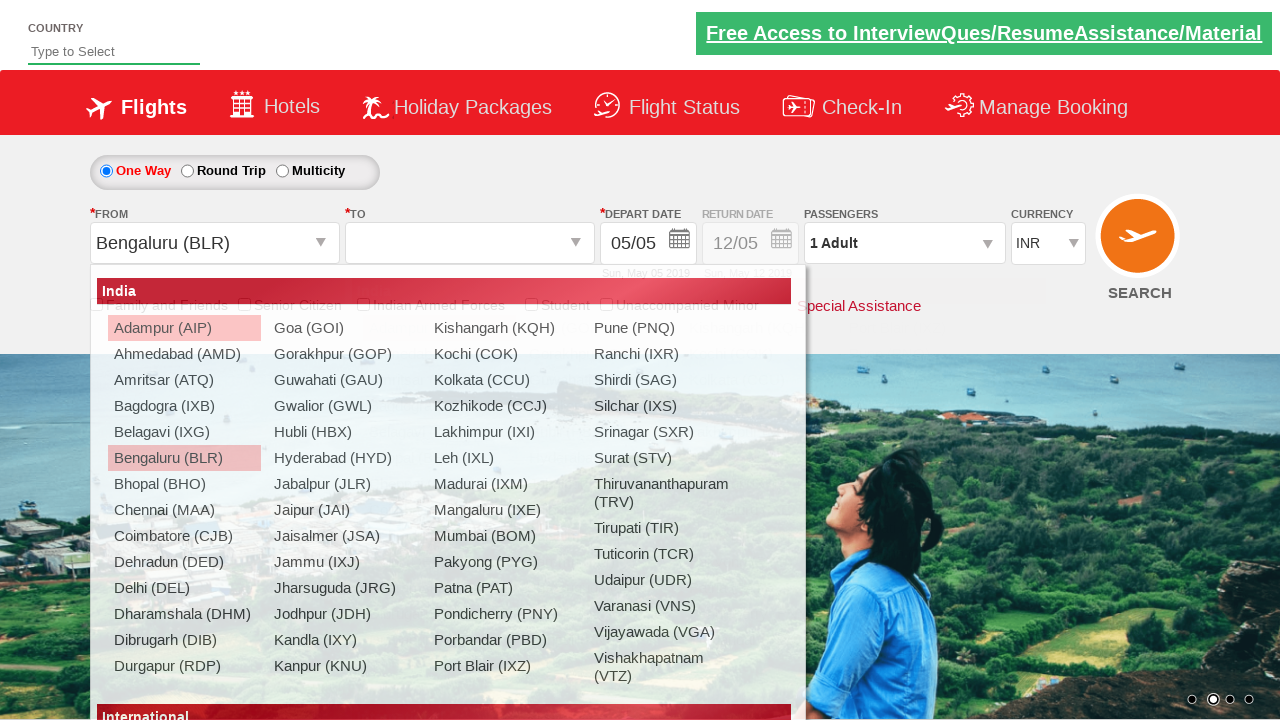

Selected Hubli (HBX) as destination location at (599, 432) on div#glsctl00_mainContent_ddl_destinationStation1_CTNR a[value='HBX']
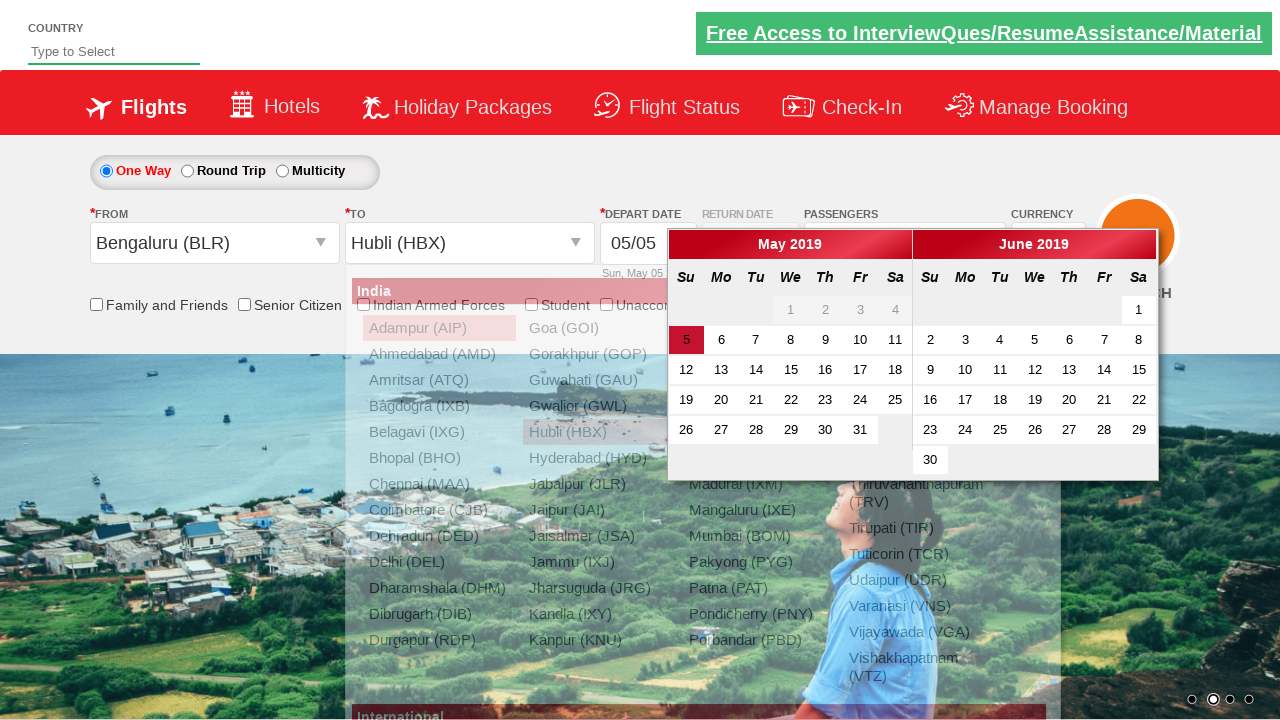

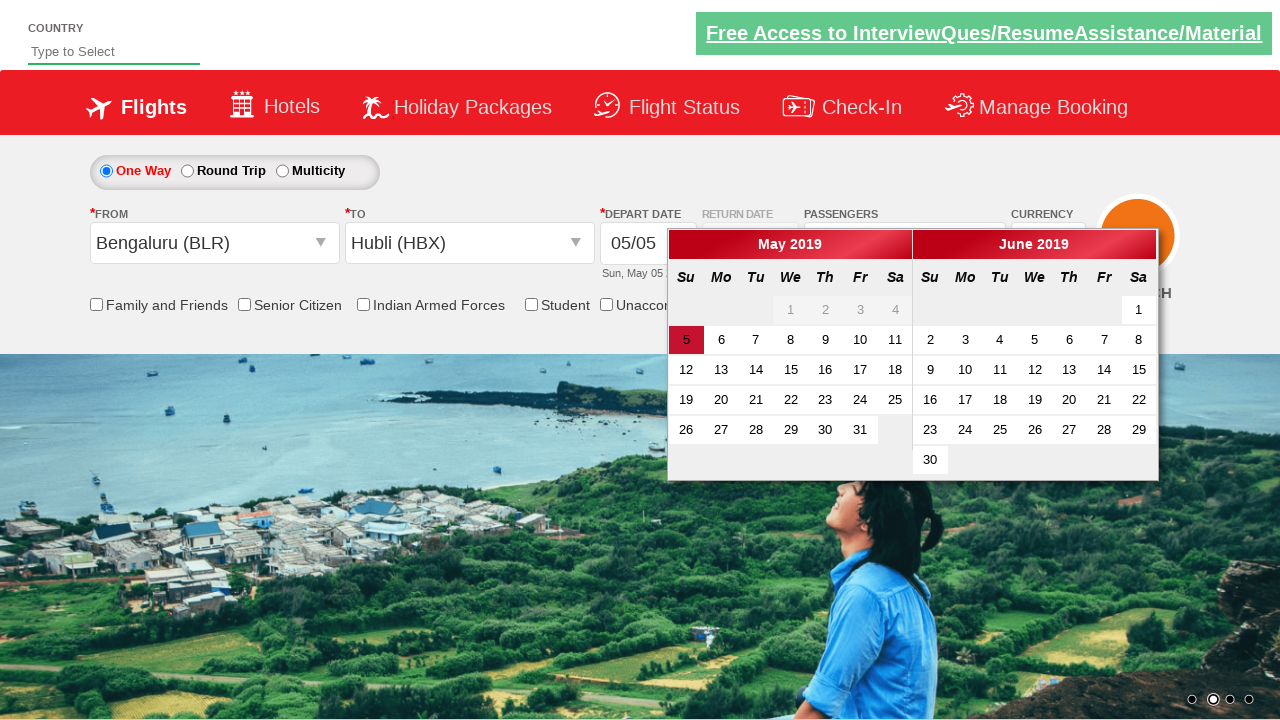